Tests checkbox functionality by clicking on two checkboxes and verifying their checked states using the 'checked' attribute

Starting URL: http://the-internet.herokuapp.com/checkboxes

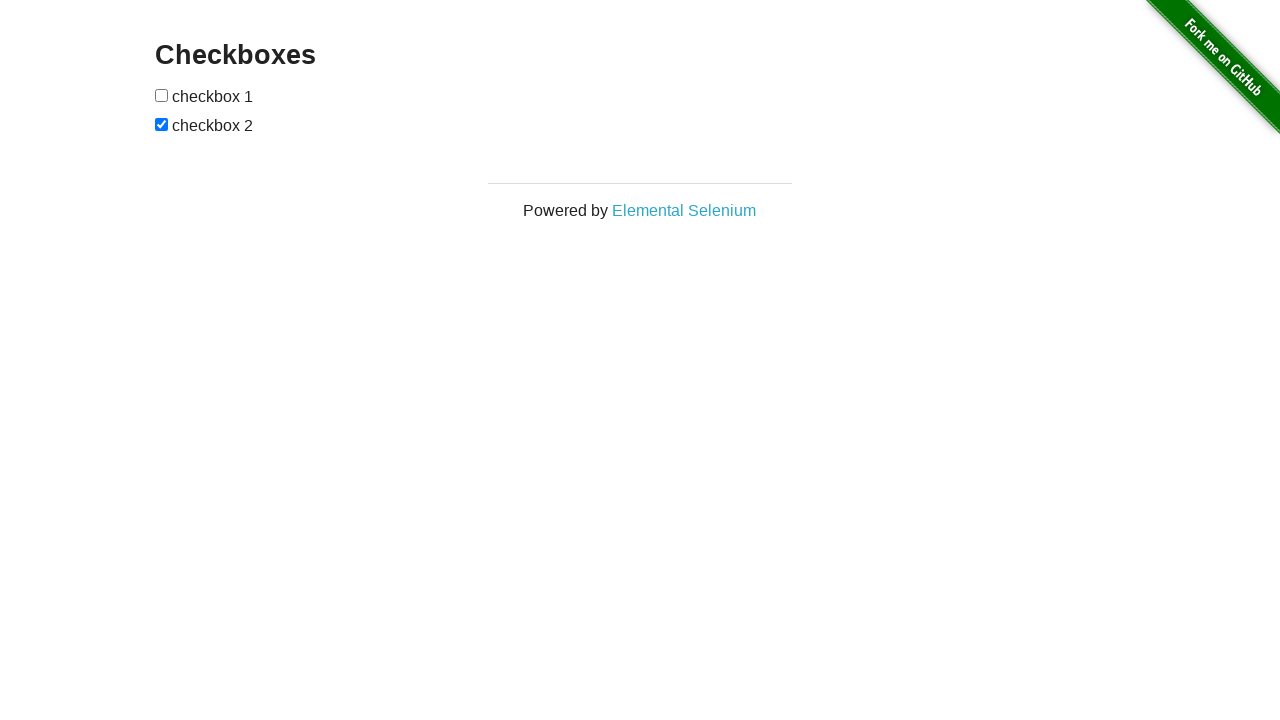

Clicked first checkbox to check it at (162, 95) on xpath=//input[@type='checkbox'][1]
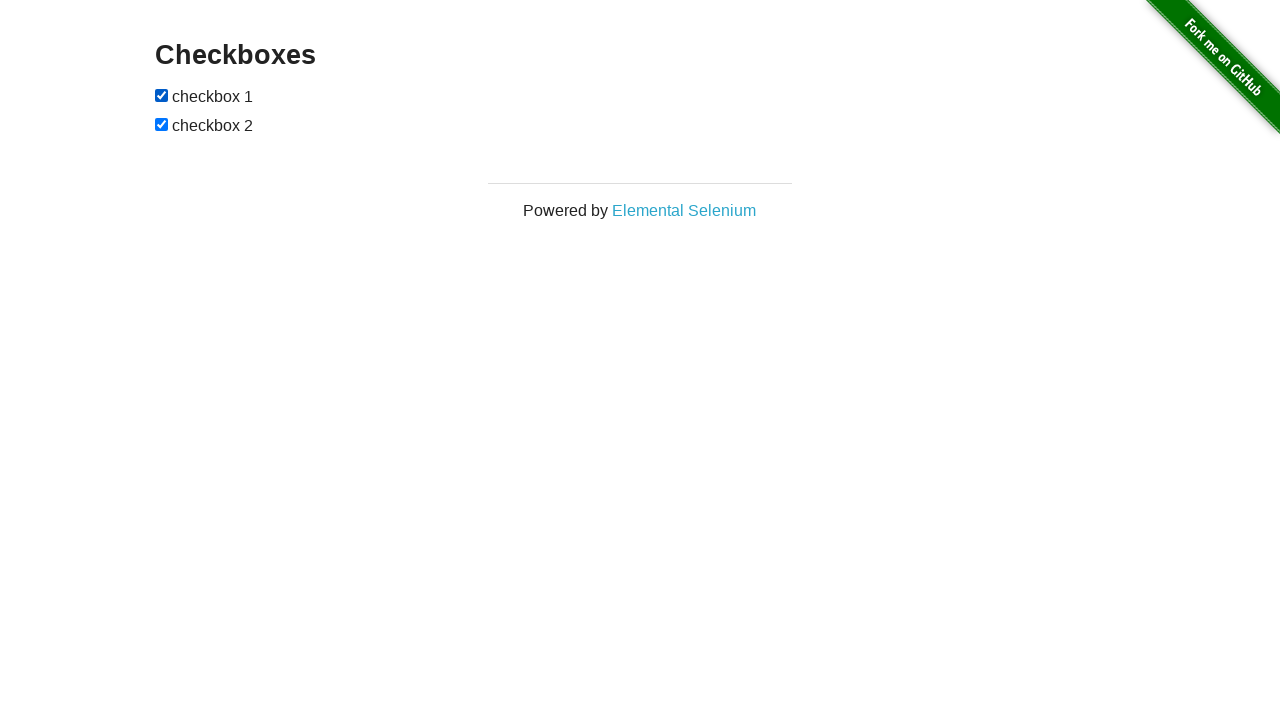

Verified first checkbox is checked
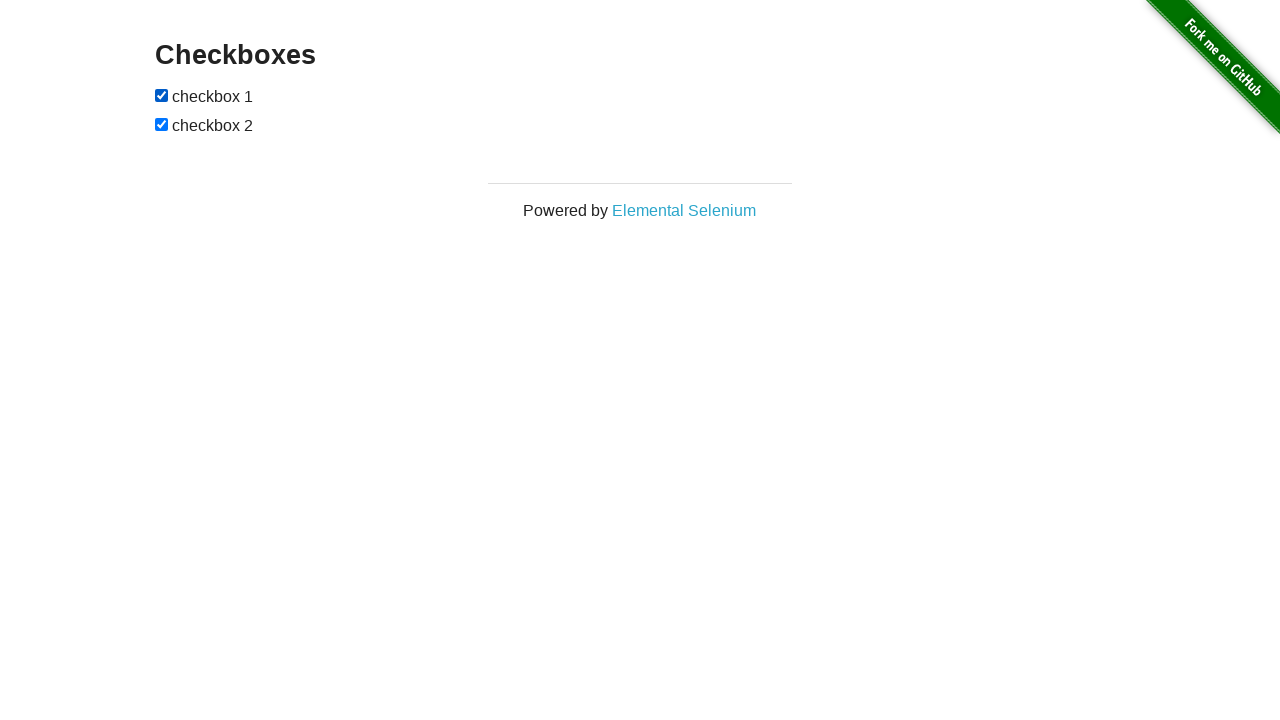

Clicked second checkbox to uncheck it at (162, 124) on xpath=//input[@type='checkbox'][2]
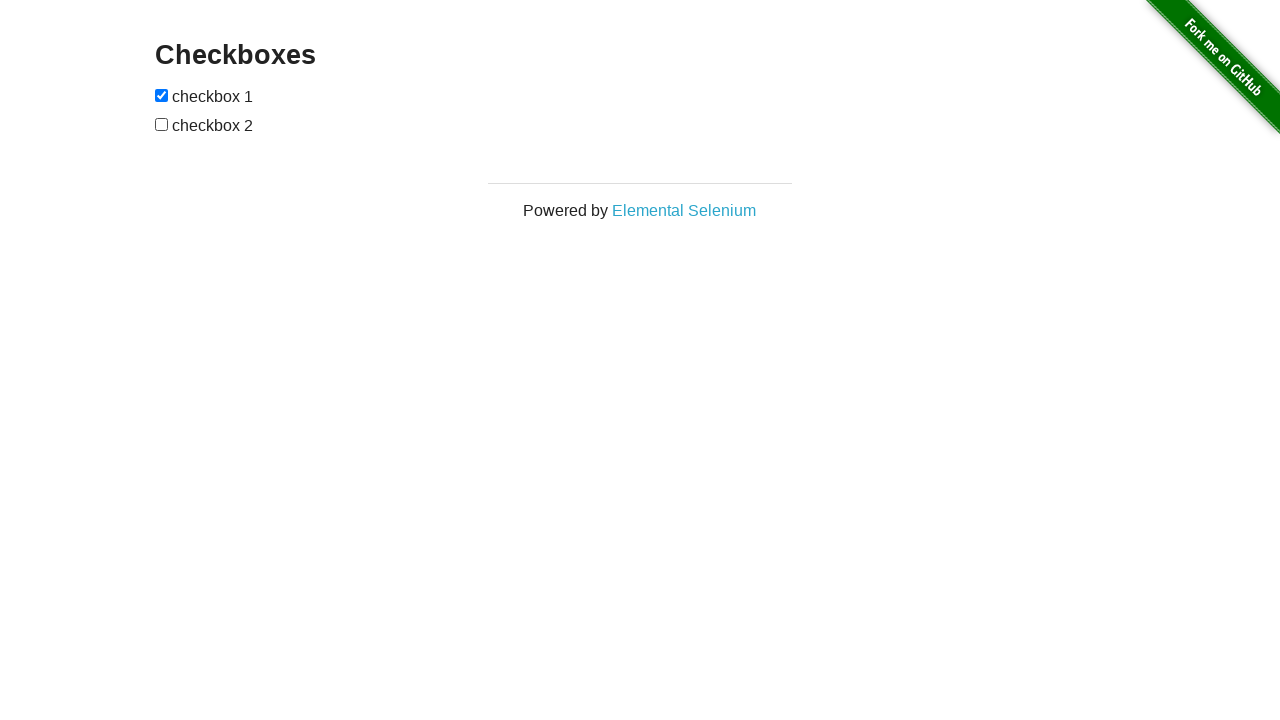

Verified second checkbox is unchecked
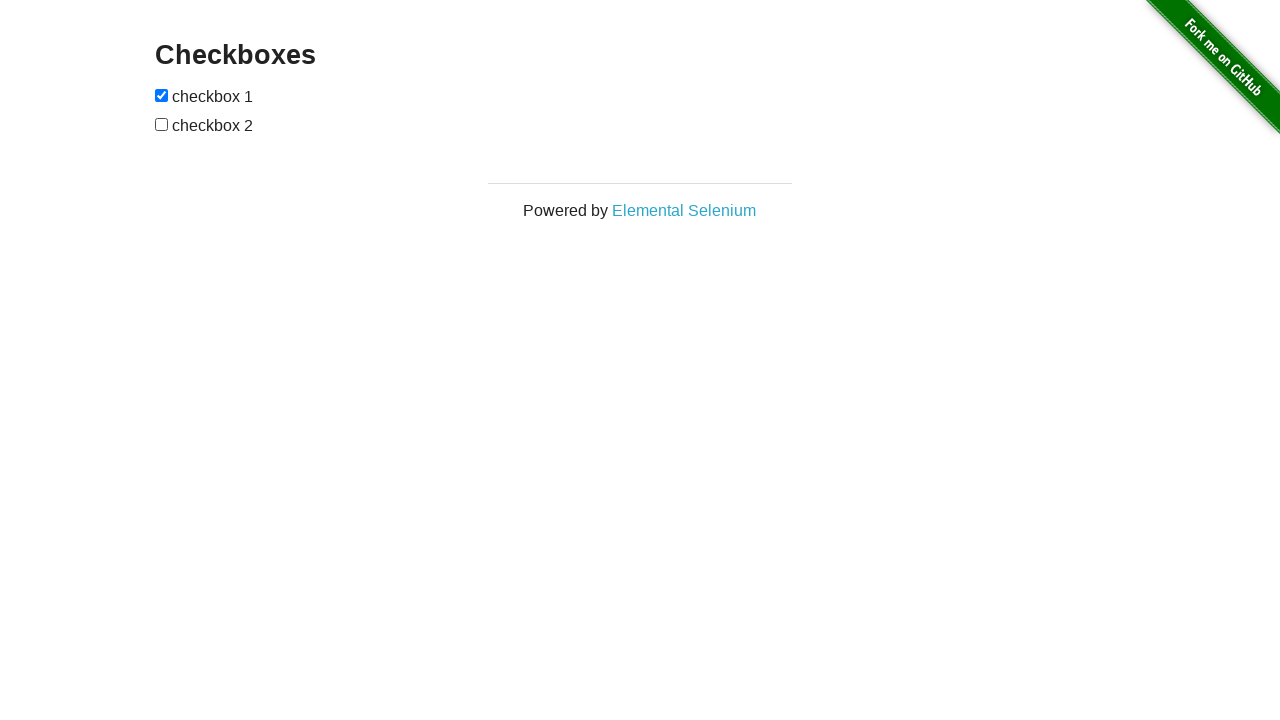

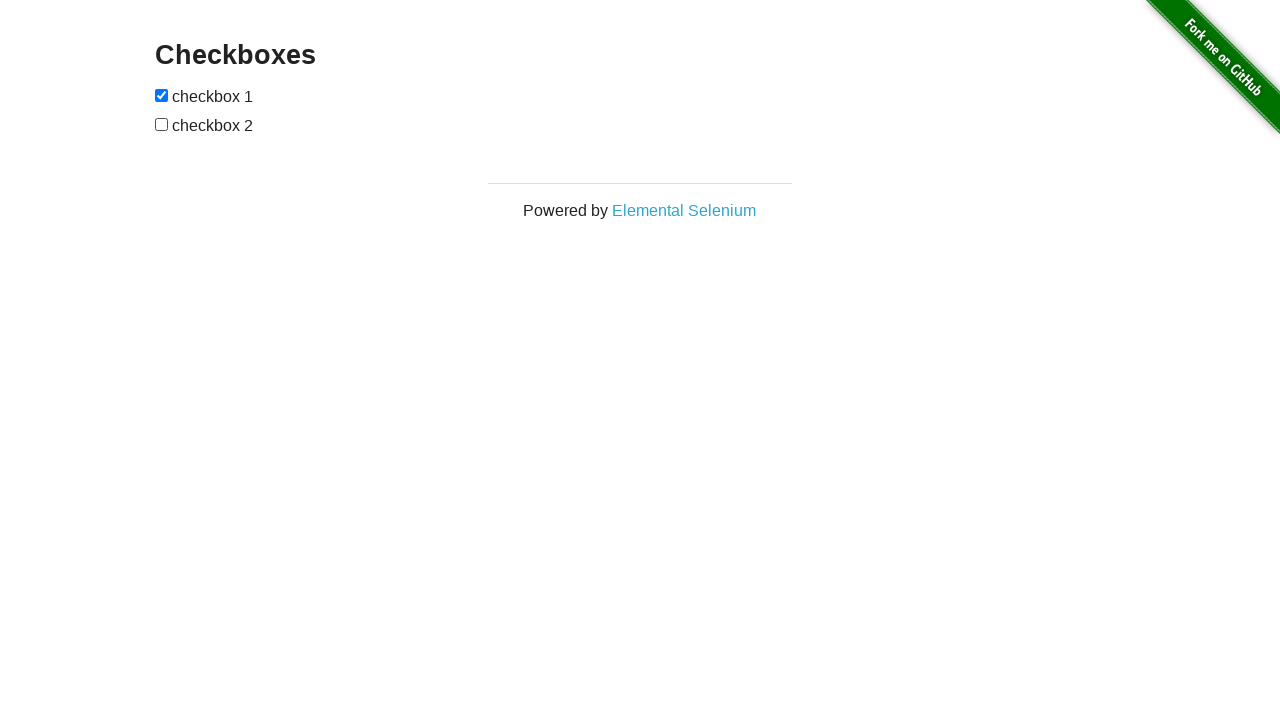